Tests mouse hover functionality on a menu item

Starting URL: https://demoqa.com/menu/

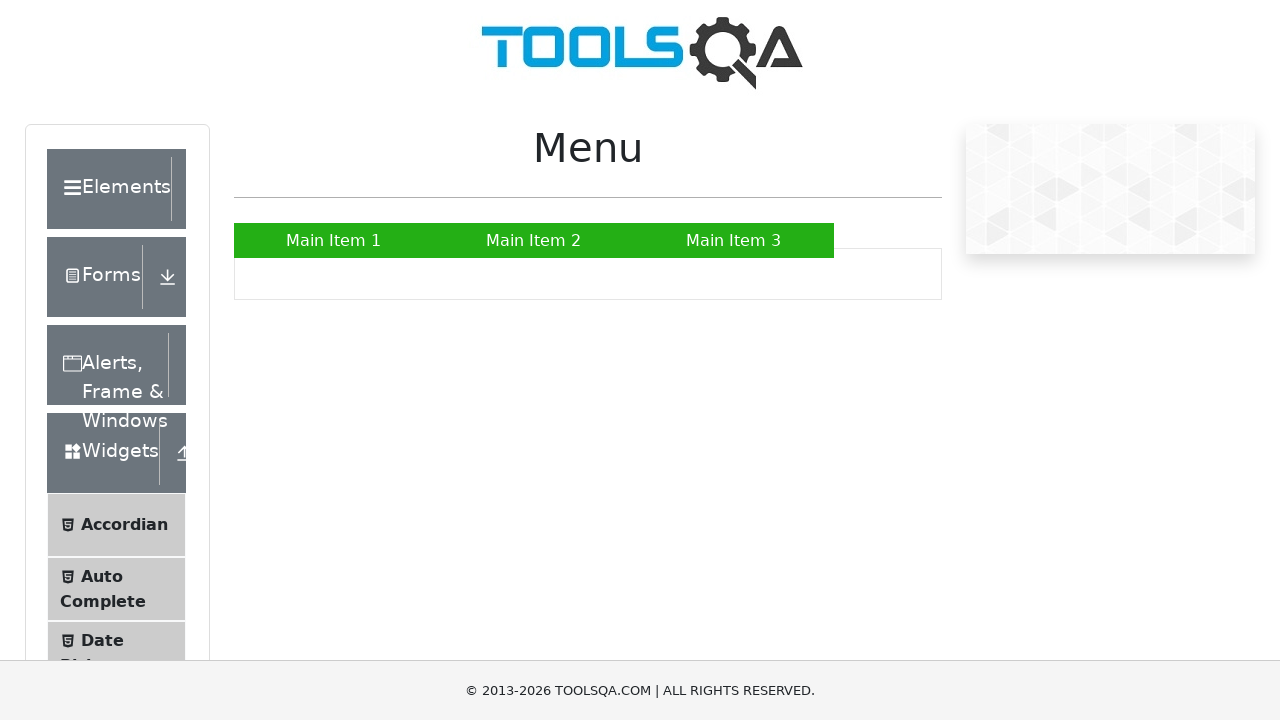

Navigated to https://demoqa.com/menu/
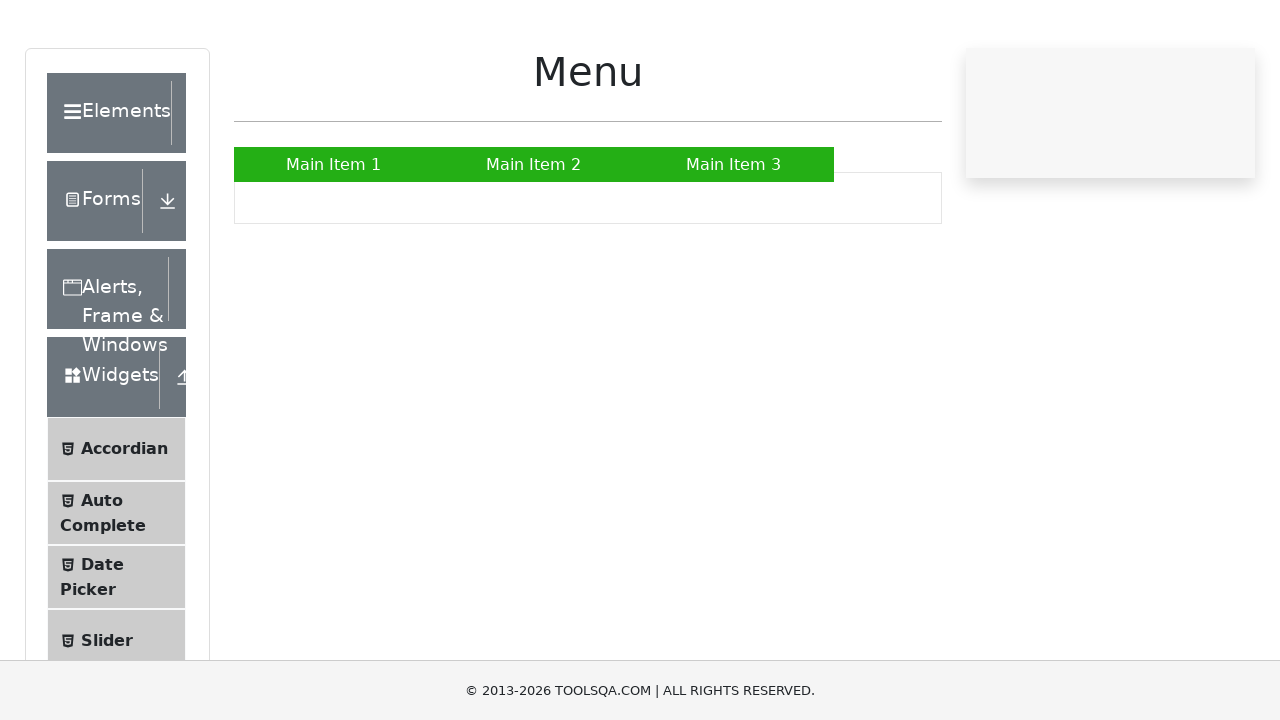

Hovered over Main Item 2 to trigger hover menu at (534, 240) on a:has-text('Main Item 2')
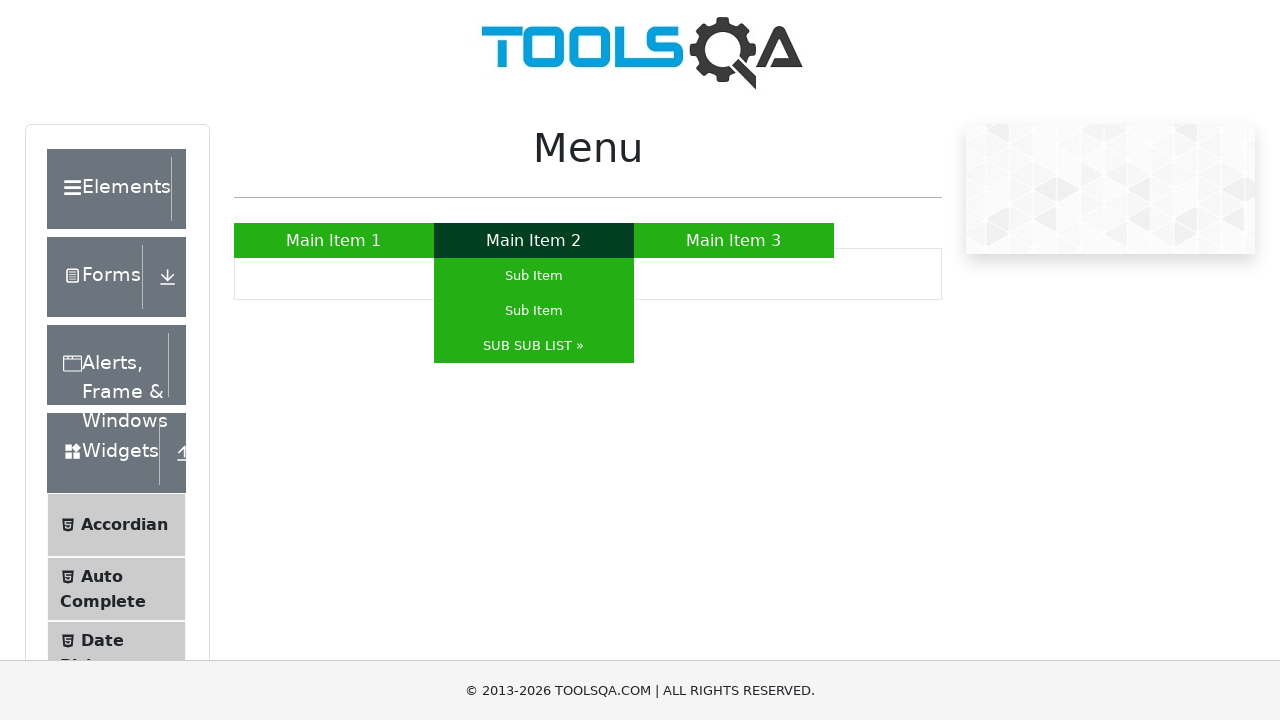

Waited 500ms for hover effect to display
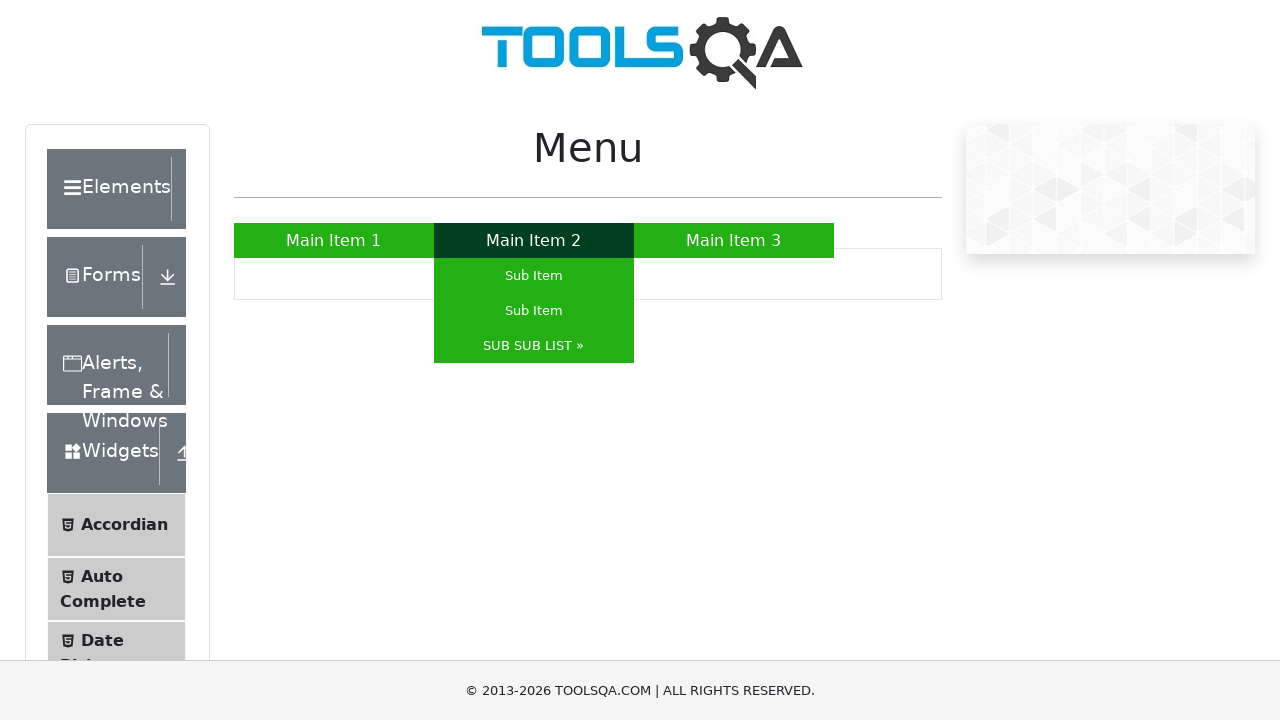

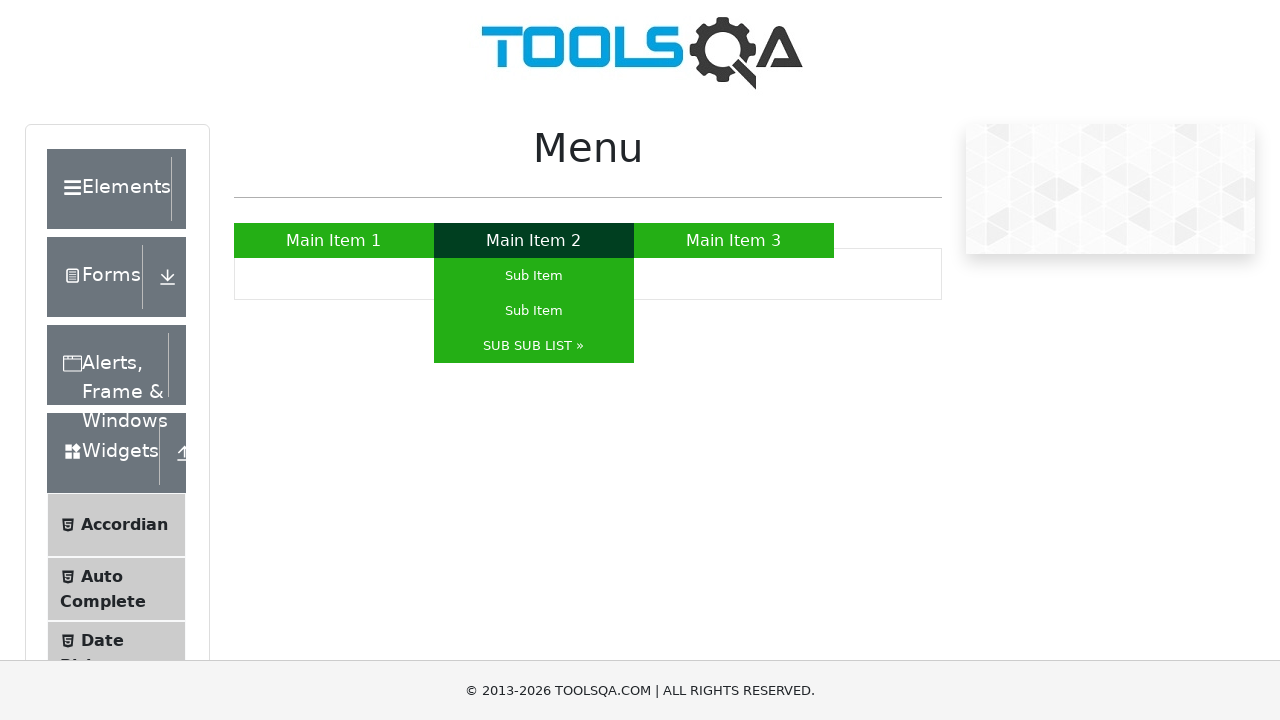